Tests table sorting by clicking the Due column header and verifying the column data is sorted in ascending order

Starting URL: http://the-internet.herokuapp.com/tables

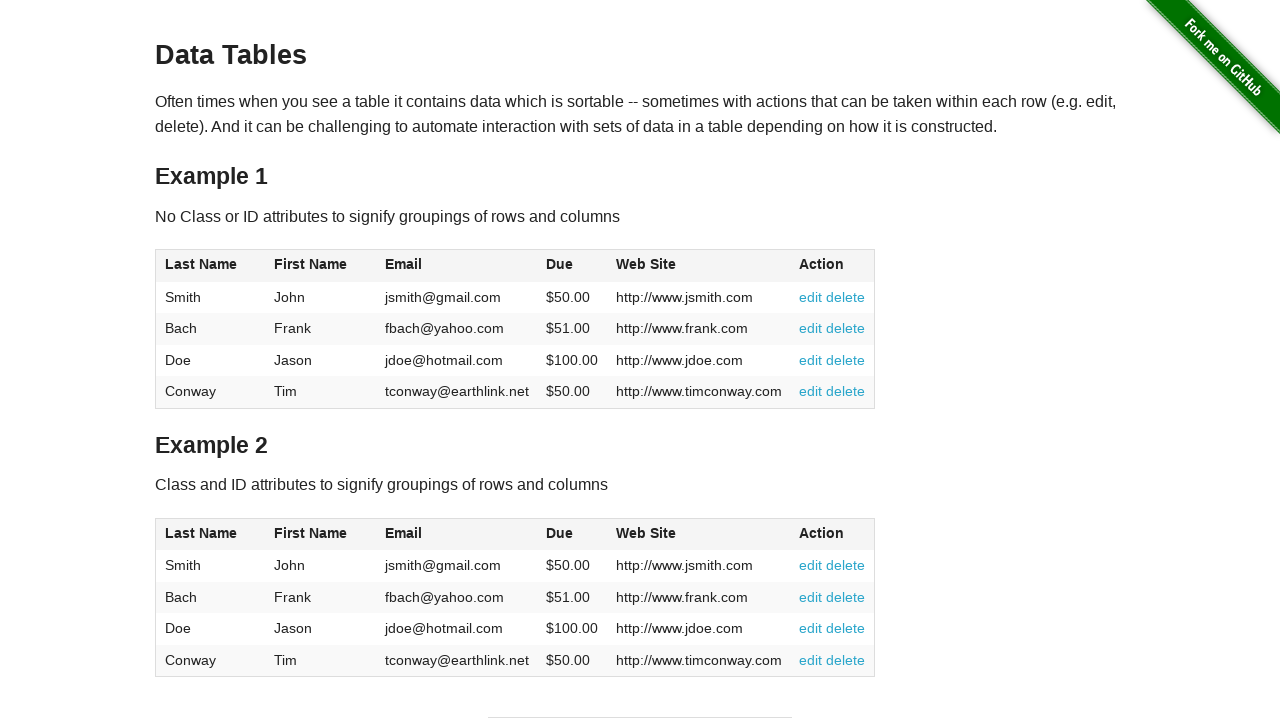

Clicked Due column header to sort table at (572, 266) on #table1 thead tr th:nth-of-type(4)
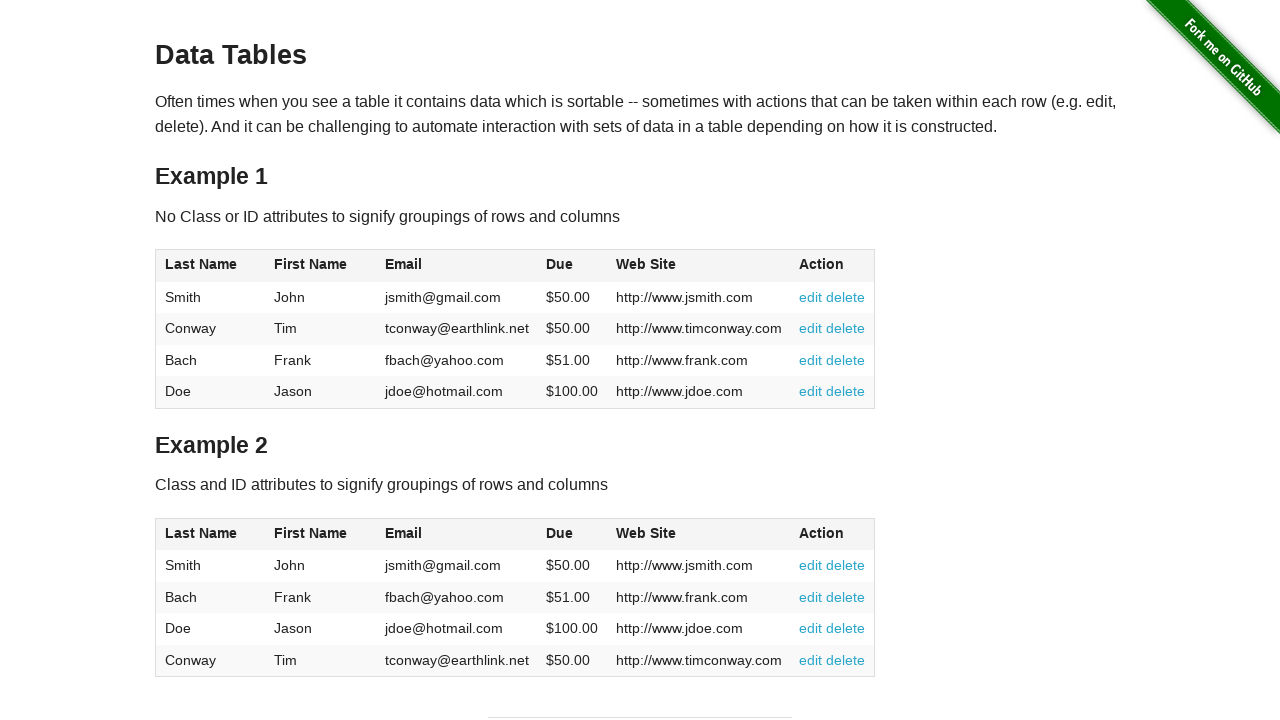

Verified Due column cells are present after sorting
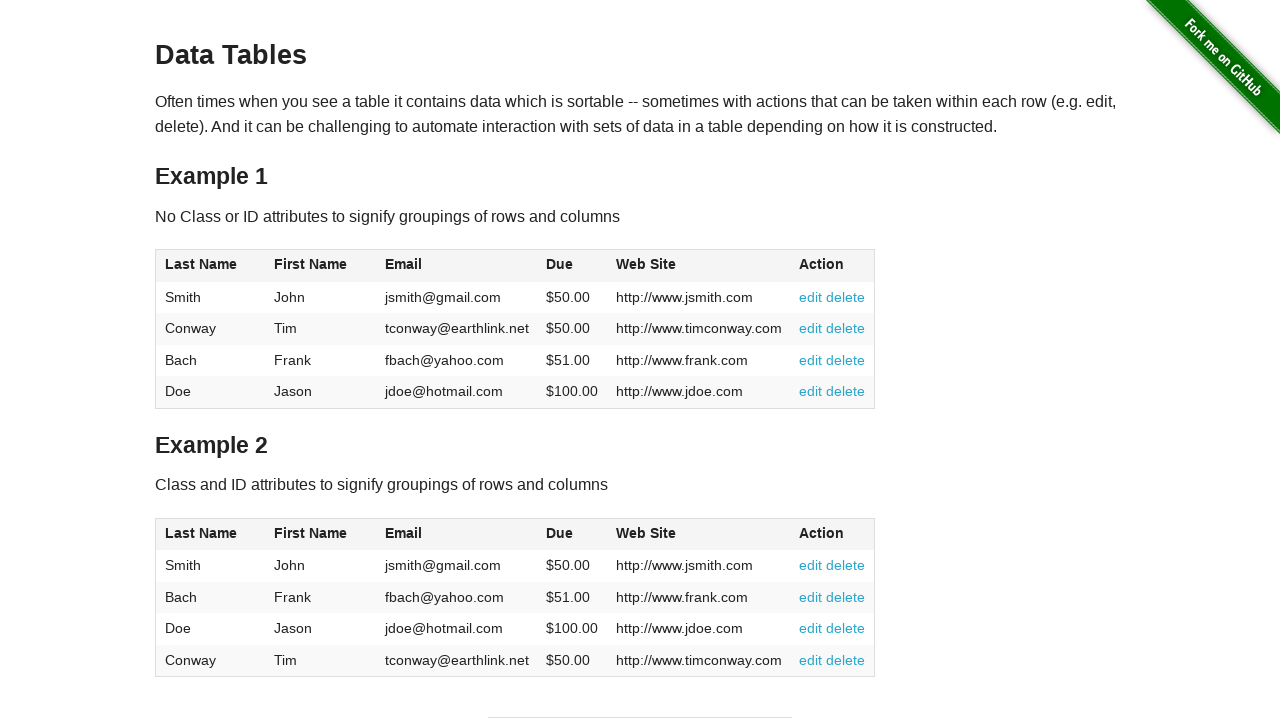

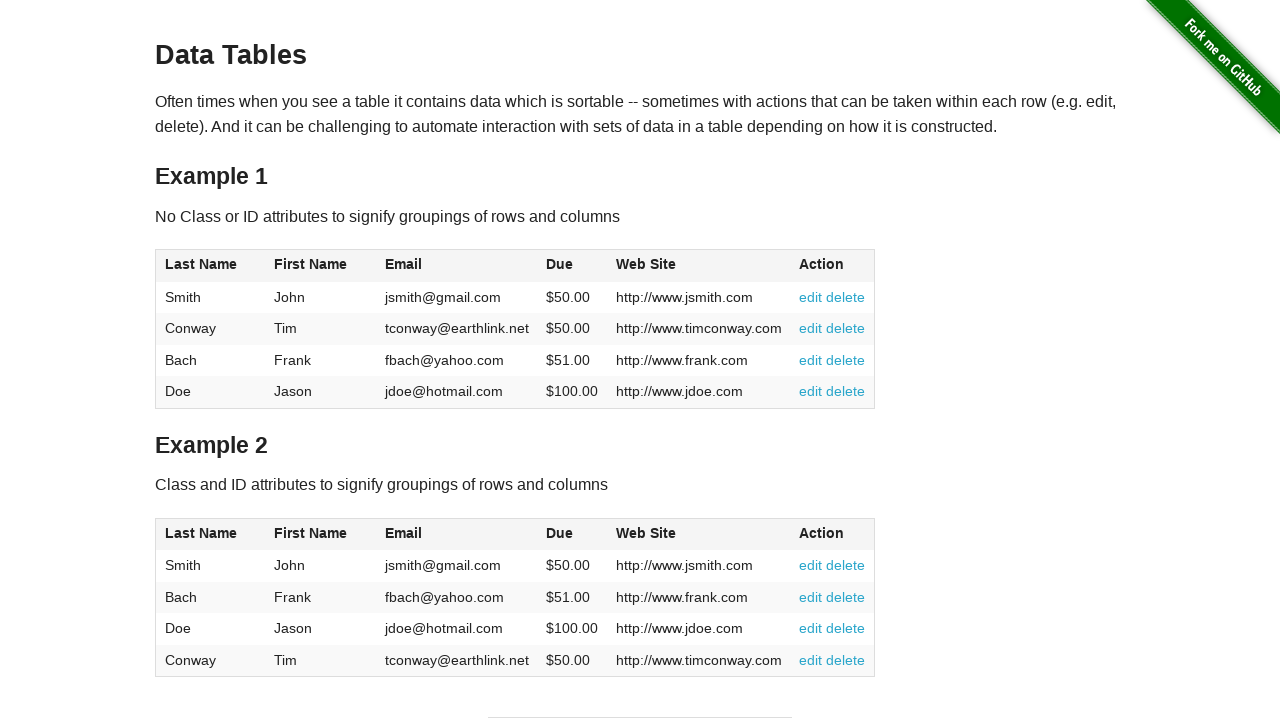